Tests that new todo items are appended at the bottom of the list by creating 3 items

Starting URL: https://demo.playwright.dev/todomvc

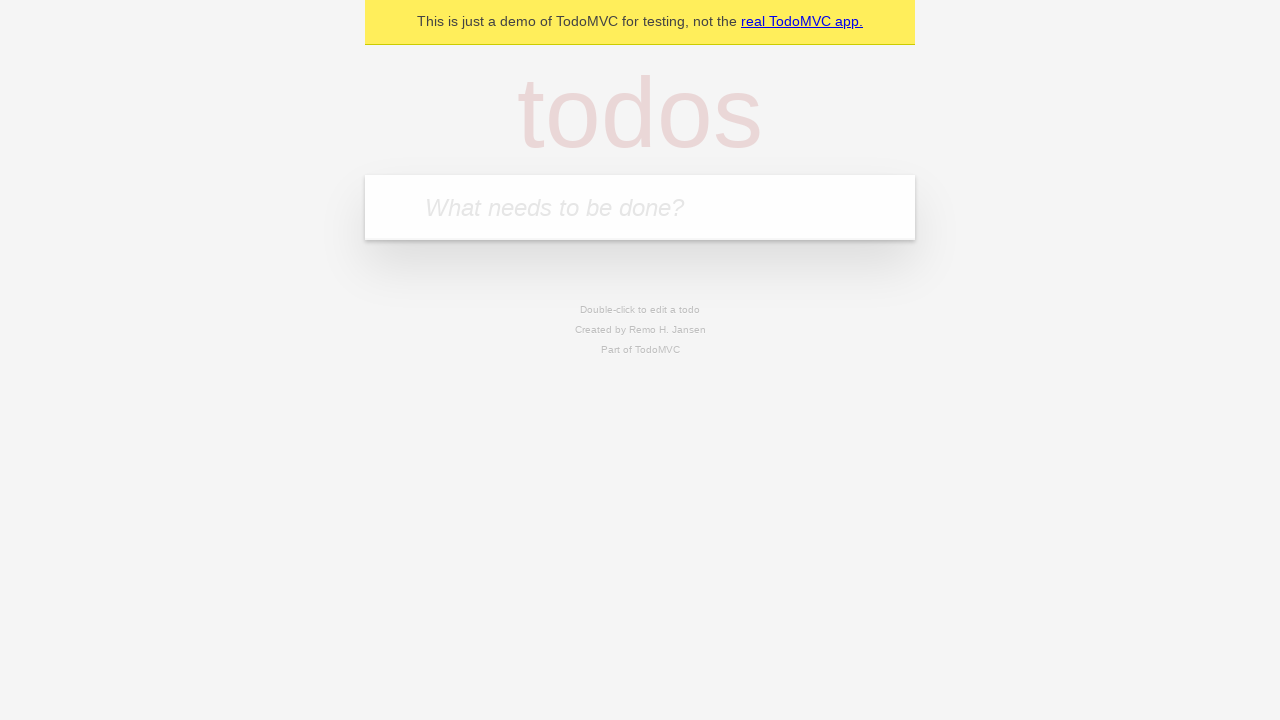

Filled first todo item input with 'buy some cheese' on internal:attr=[placeholder="What needs to be done?"i]
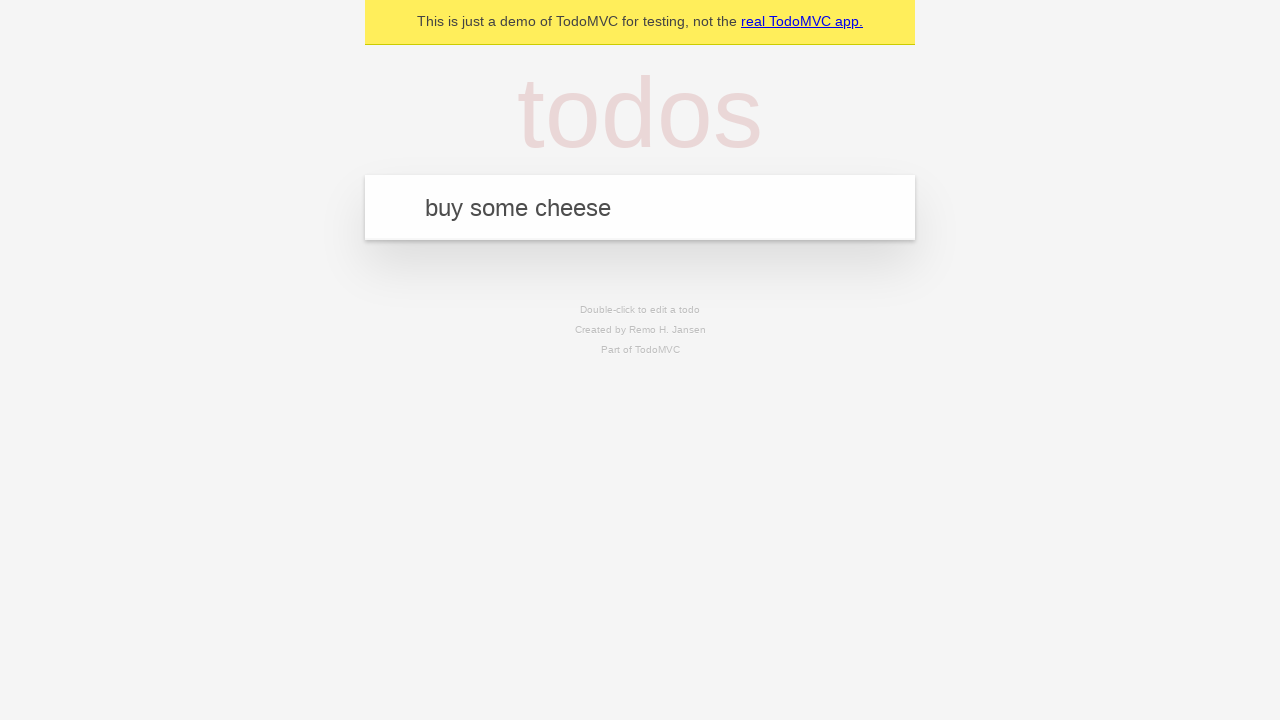

Pressed Enter to create first todo item on internal:attr=[placeholder="What needs to be done?"i]
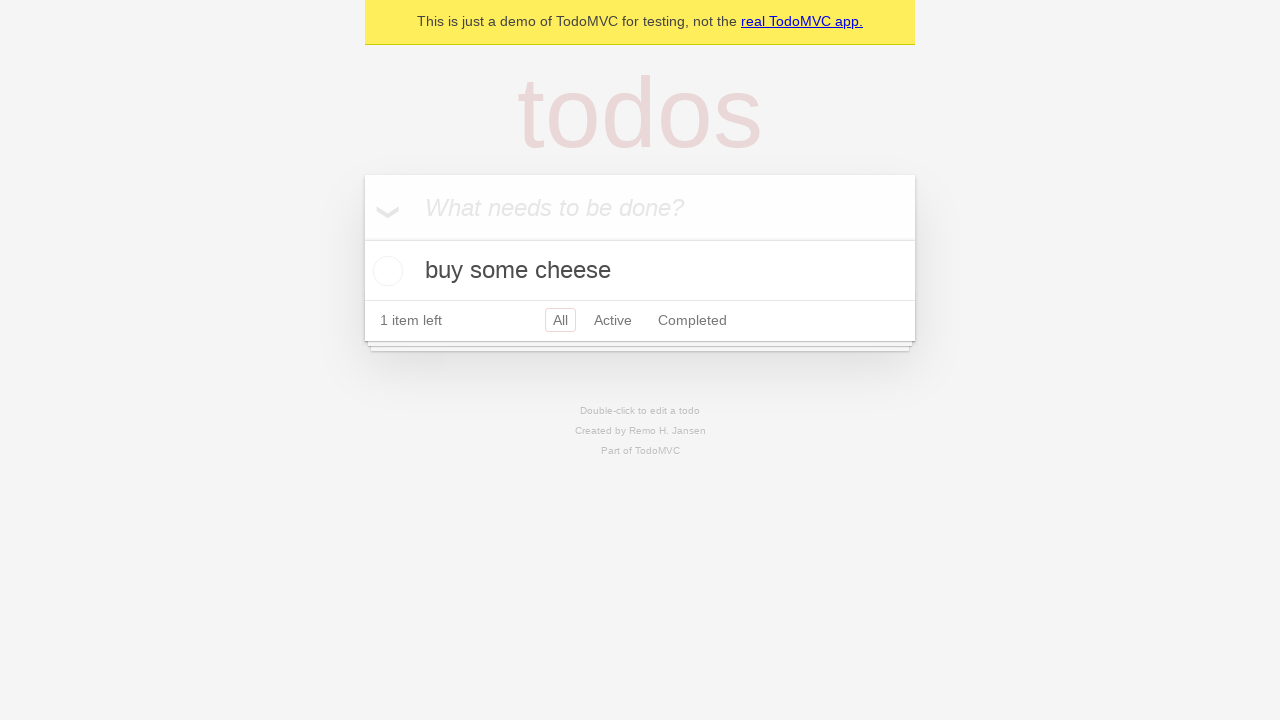

Filled second todo item input with 'feed the cat' on internal:attr=[placeholder="What needs to be done?"i]
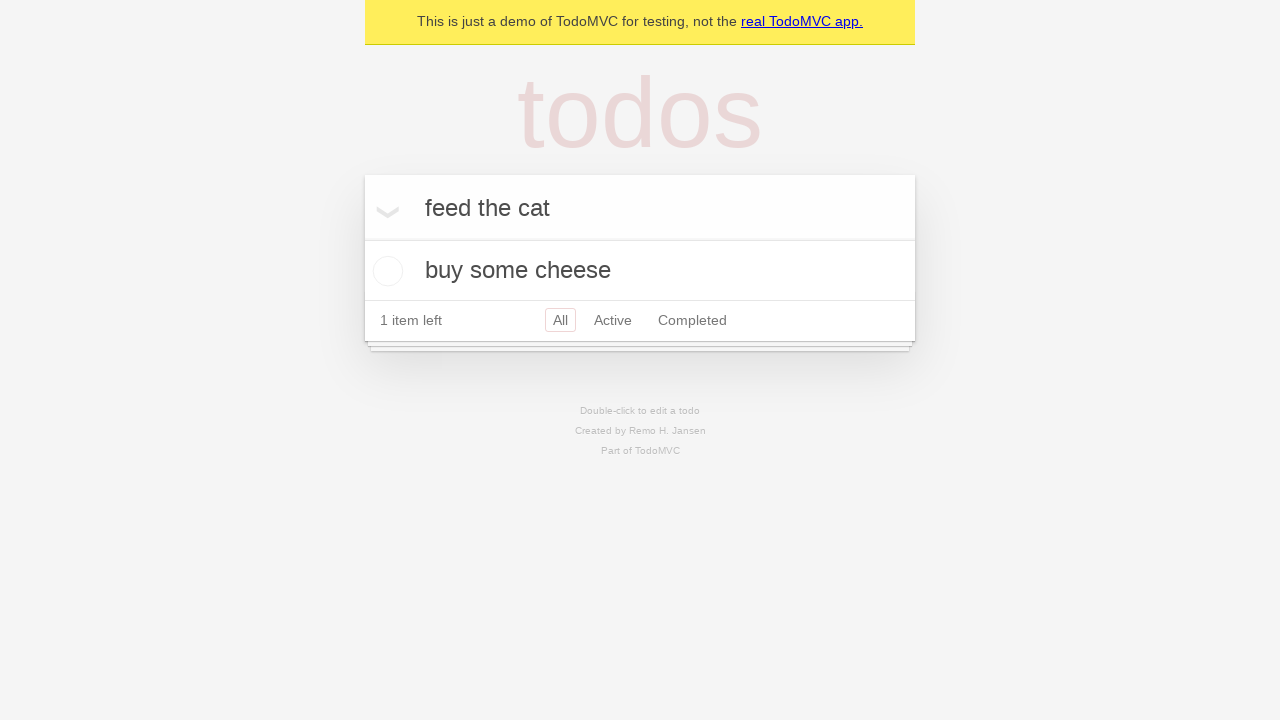

Pressed Enter to create second todo item on internal:attr=[placeholder="What needs to be done?"i]
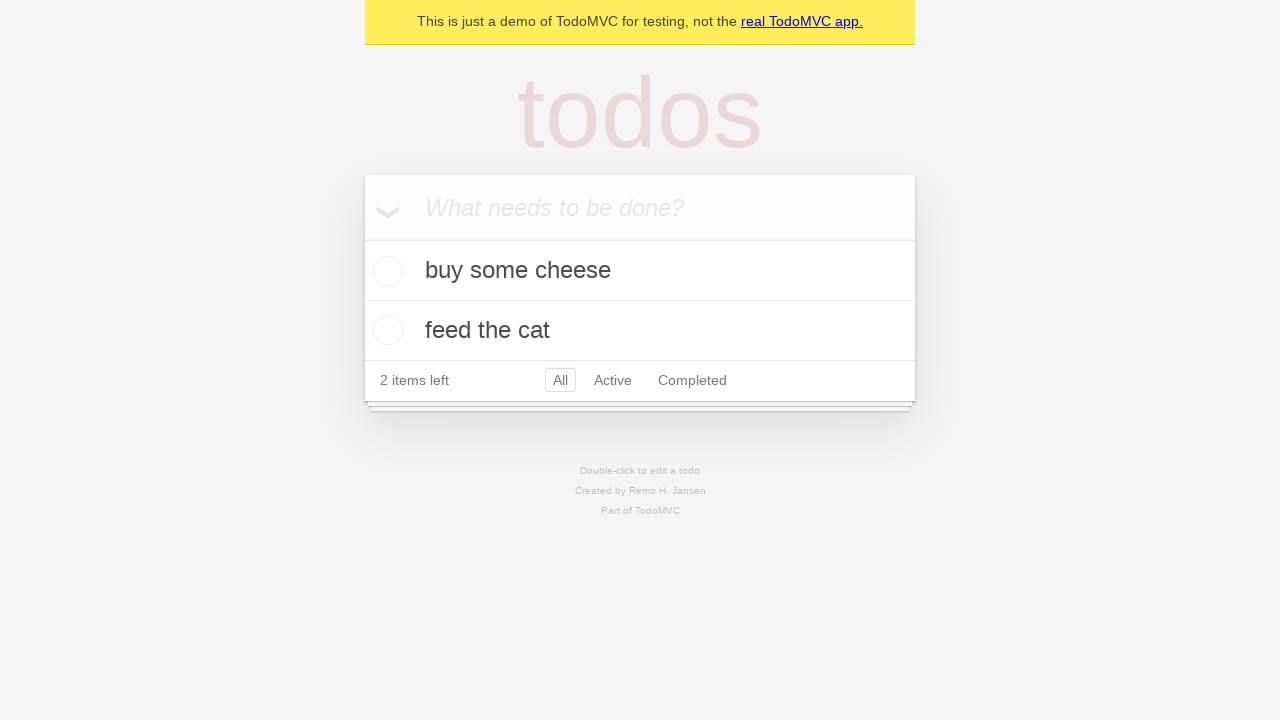

Filled third todo item input with 'book a doctors appointment' on internal:attr=[placeholder="What needs to be done?"i]
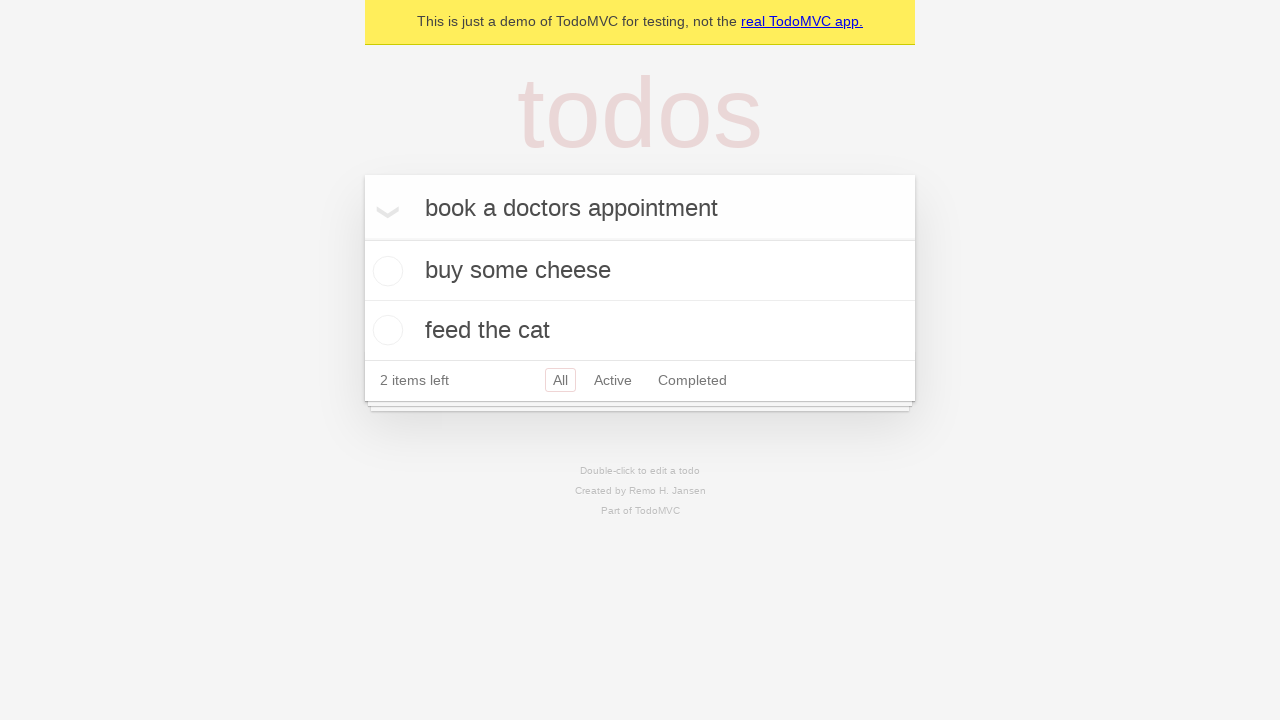

Pressed Enter to create third todo item on internal:attr=[placeholder="What needs to be done?"i]
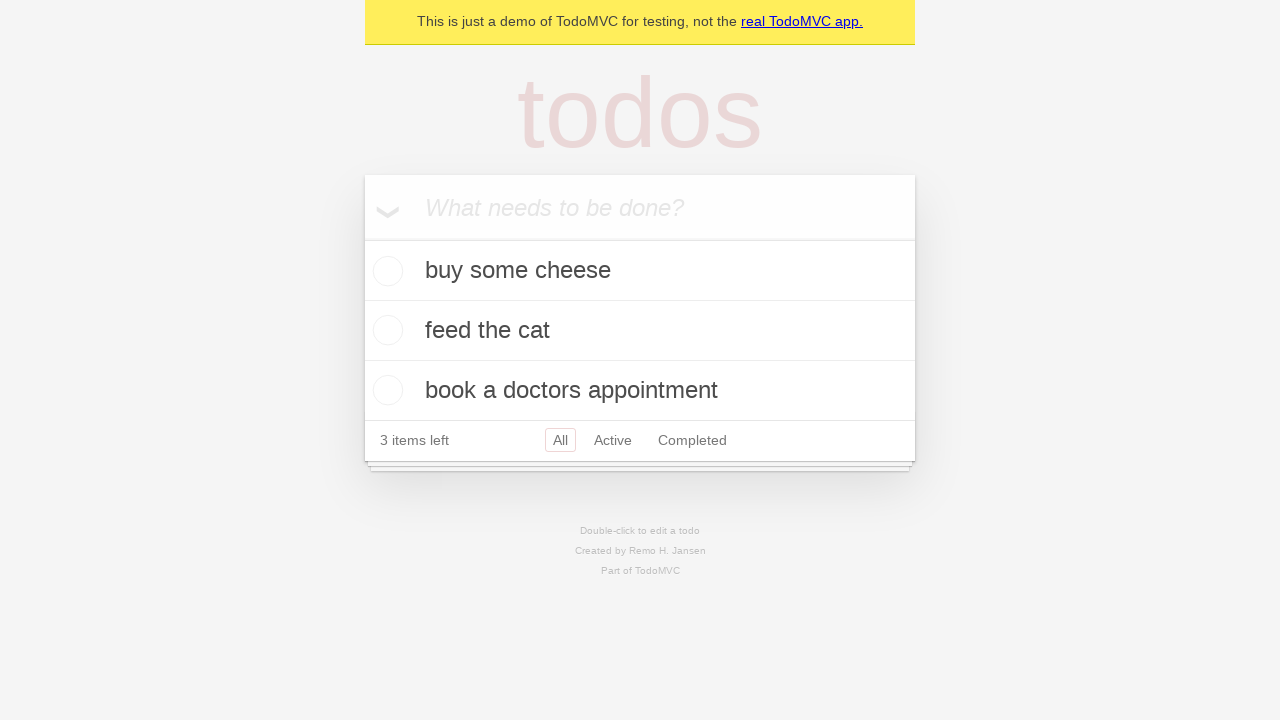

Waited for todo count element to appear after creating all items
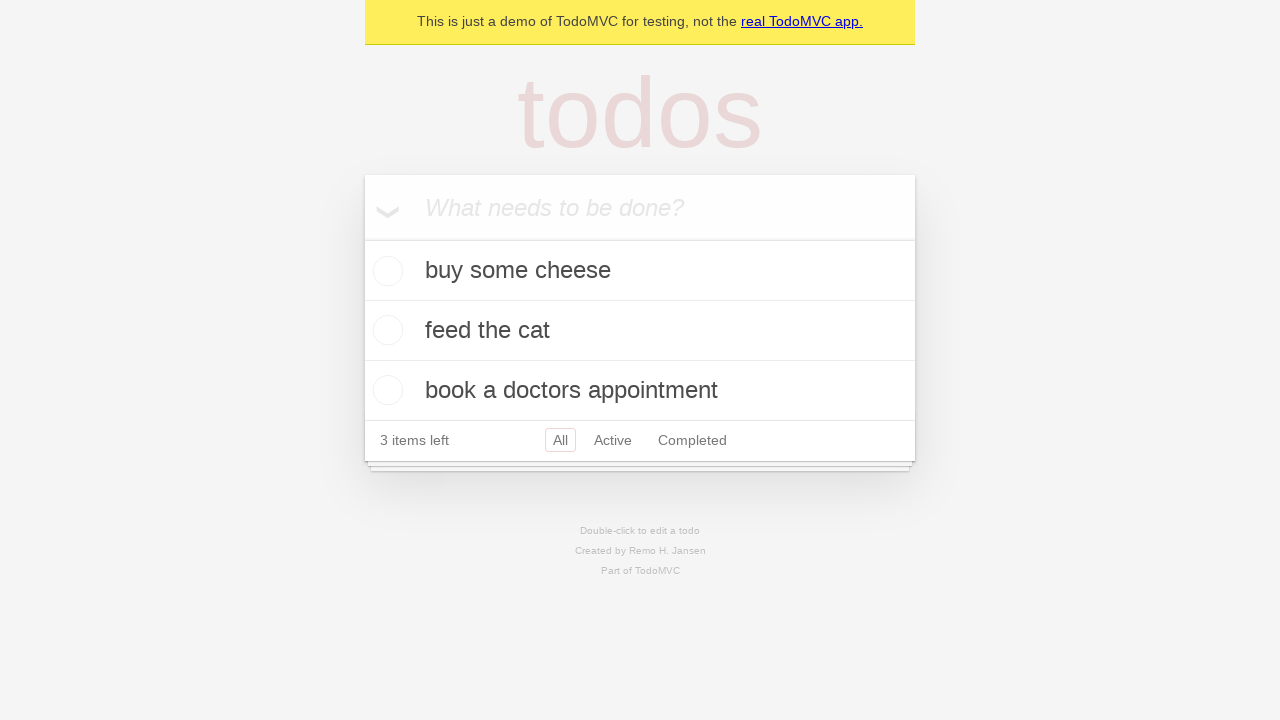

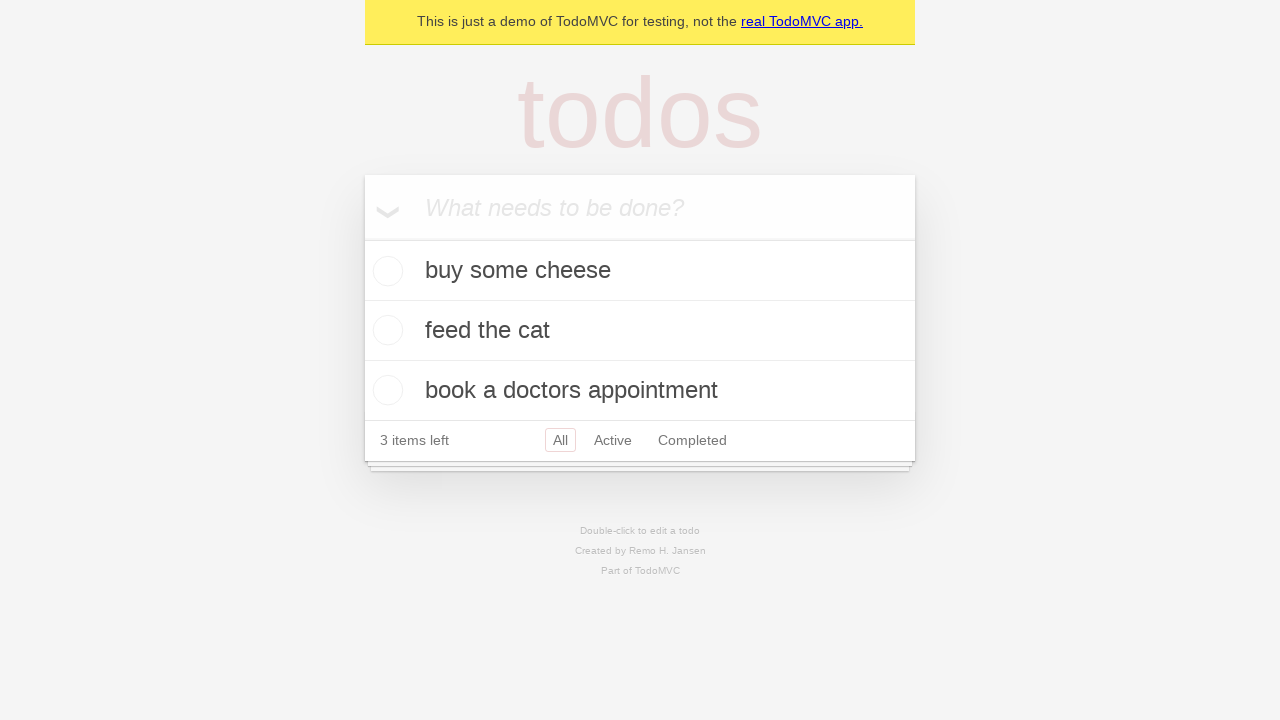